Clicks on each arrival product and verifies the description tab content is accessible

Starting URL: https://practice.automationtesting.in/

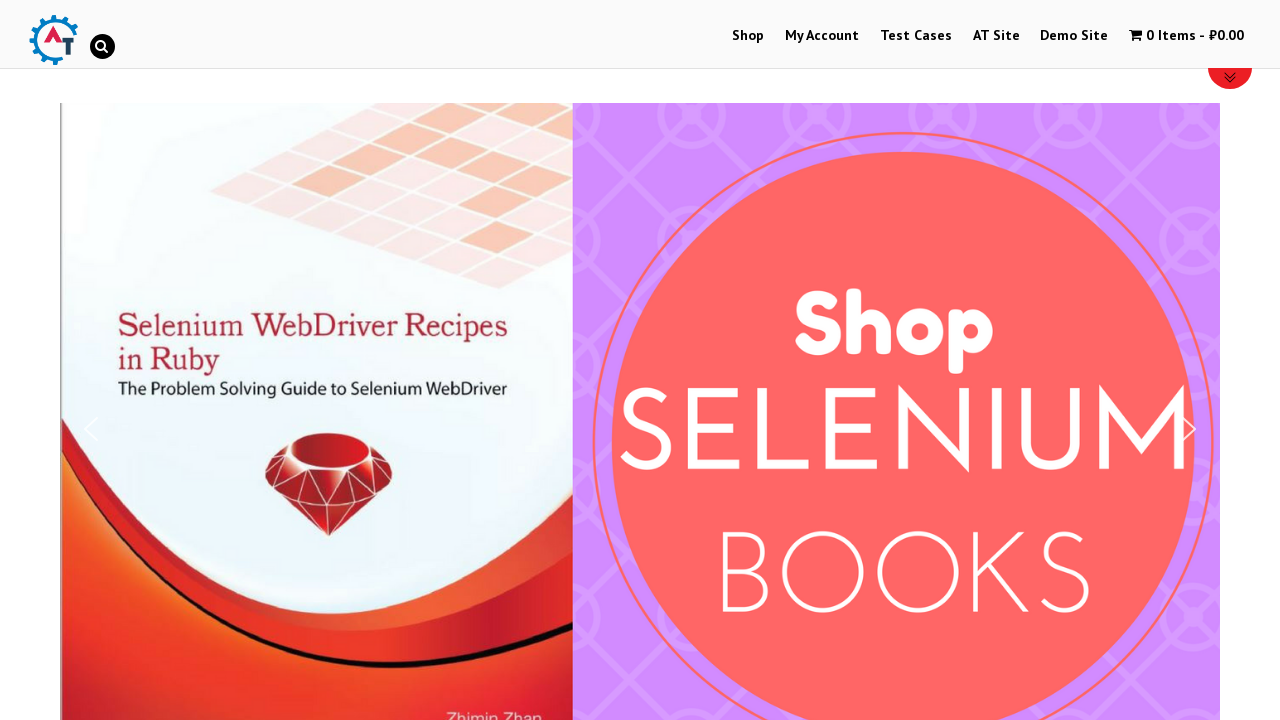

Retrieved all arrival product images from the page
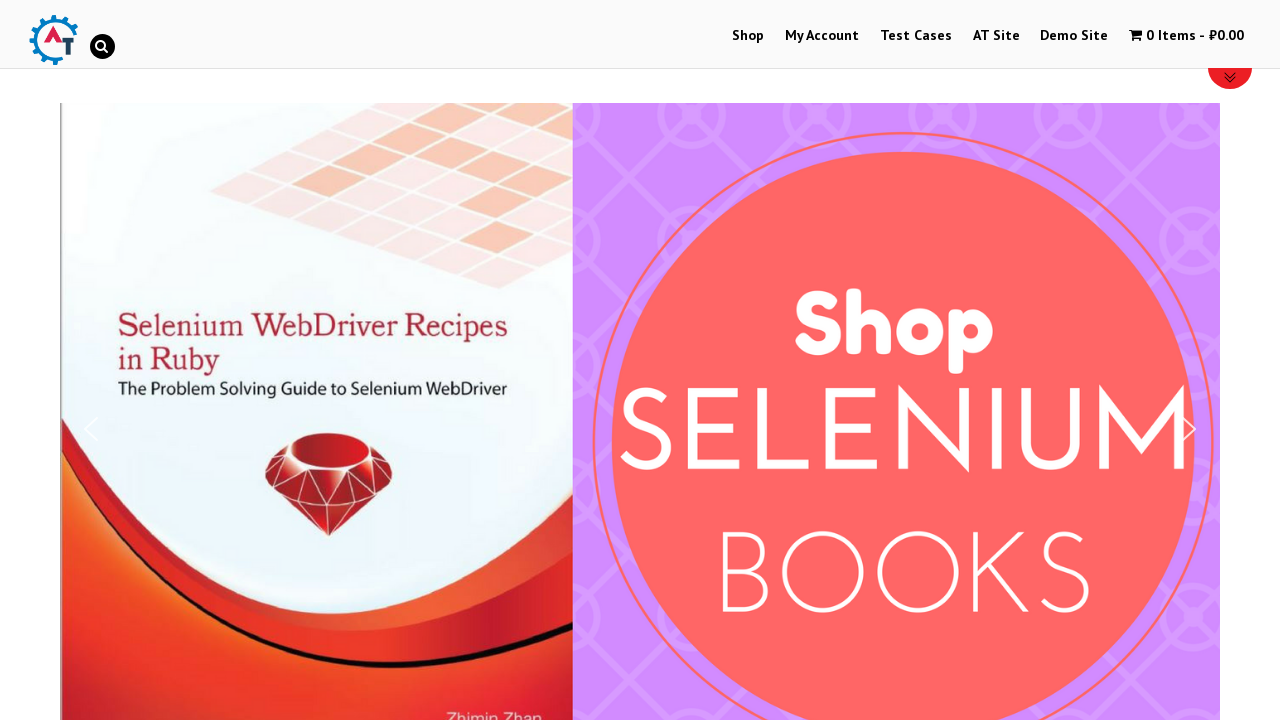

Found 3 arrival products to test
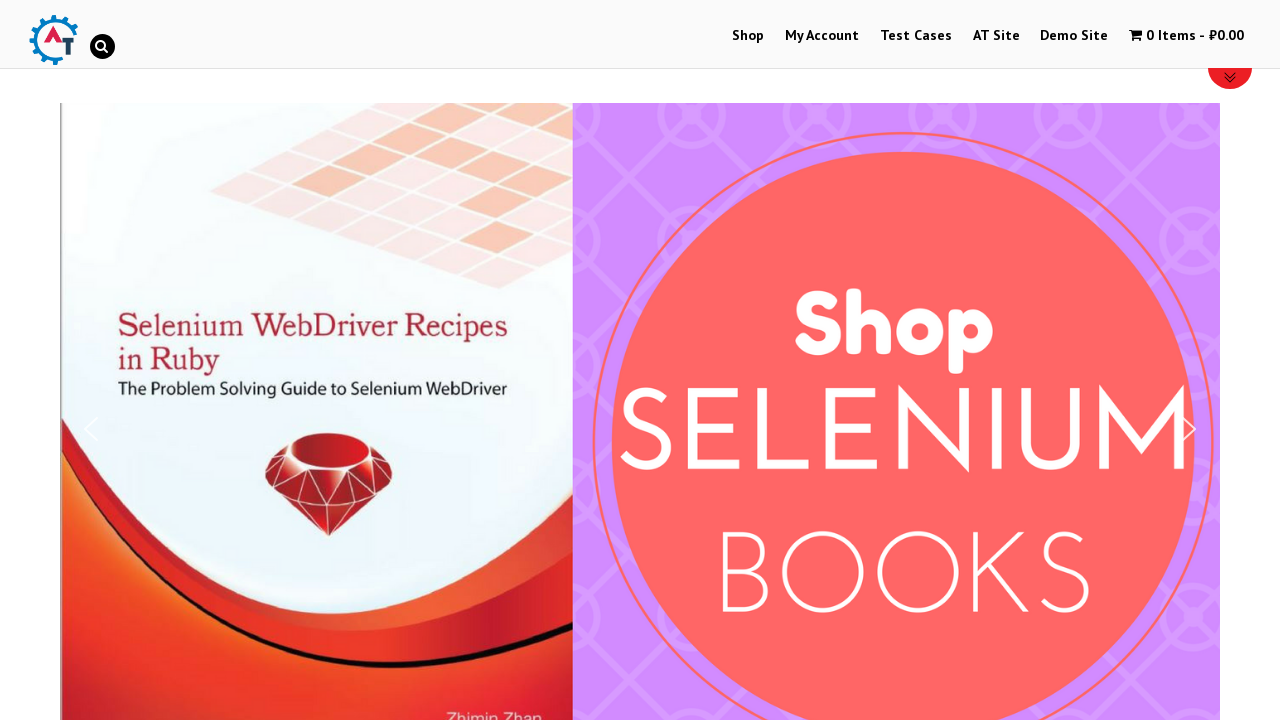

Clicked on arrival product 1 at (241, 361) on a.woocommerce-LoopProduct-link img >> nth=0
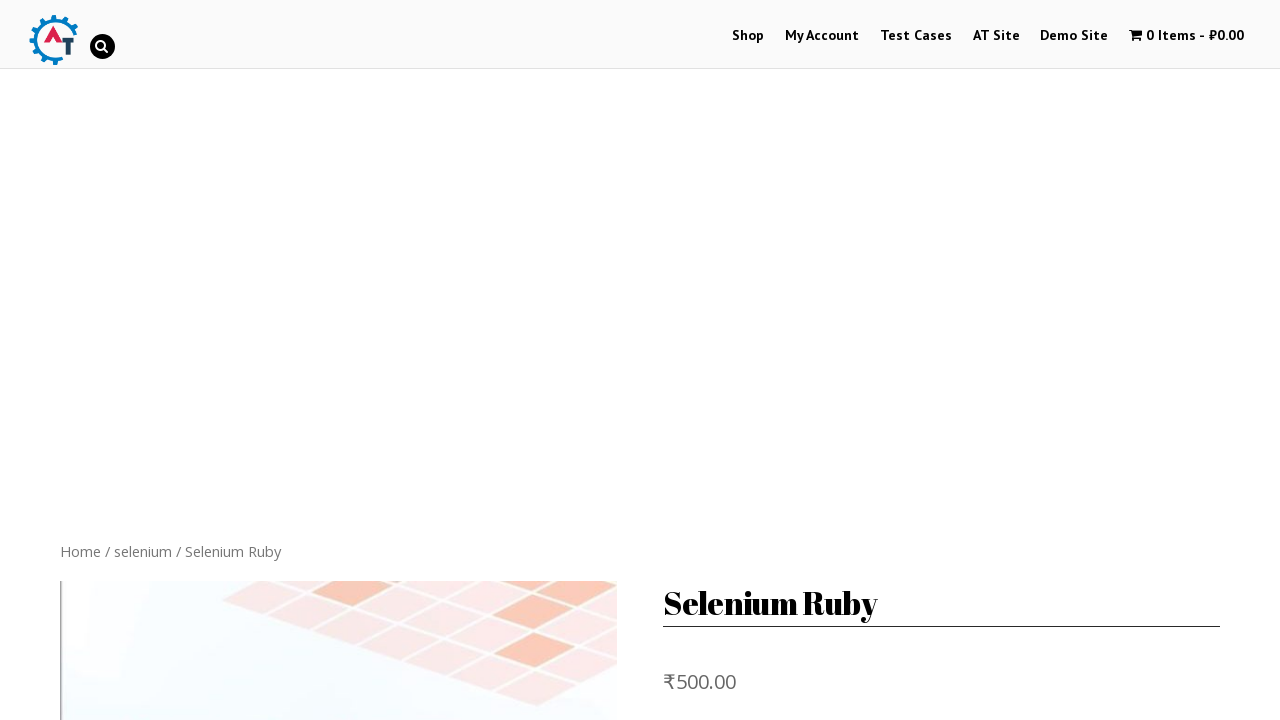

Description tab content loaded for product 1
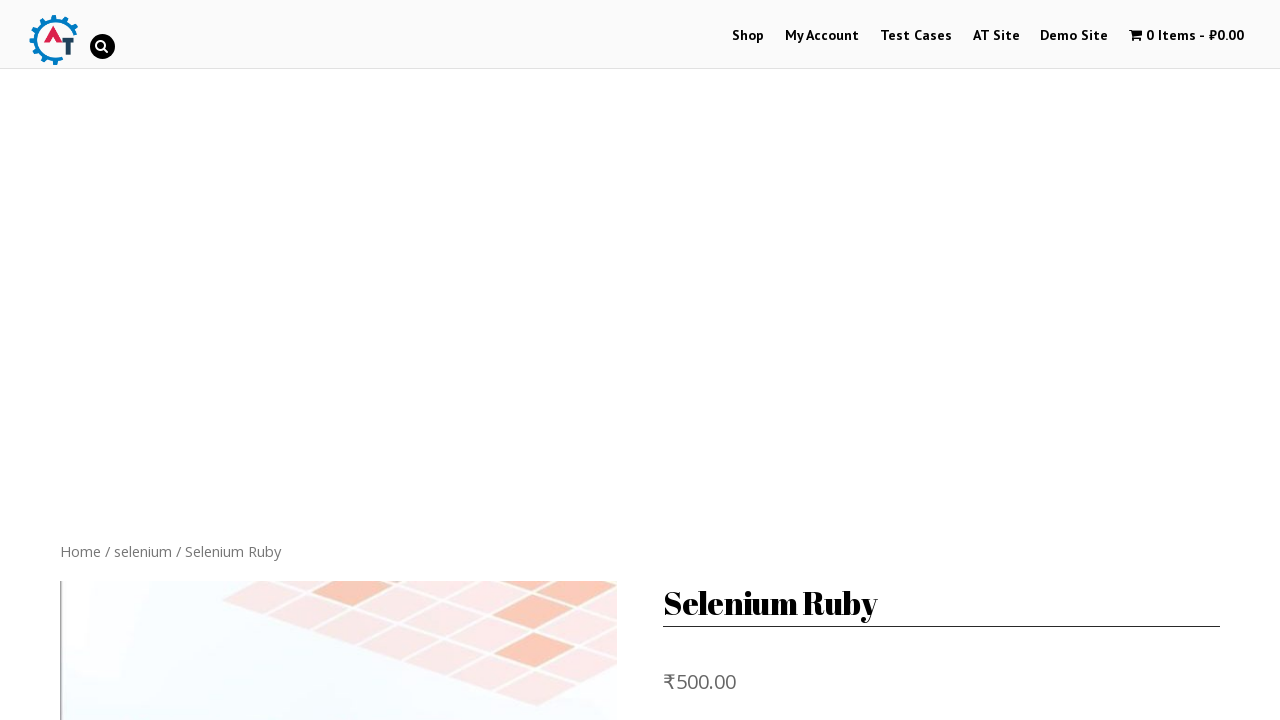

Retrieved description text for product 1: The Selenium WebDriver Recipes book is a quick pro...
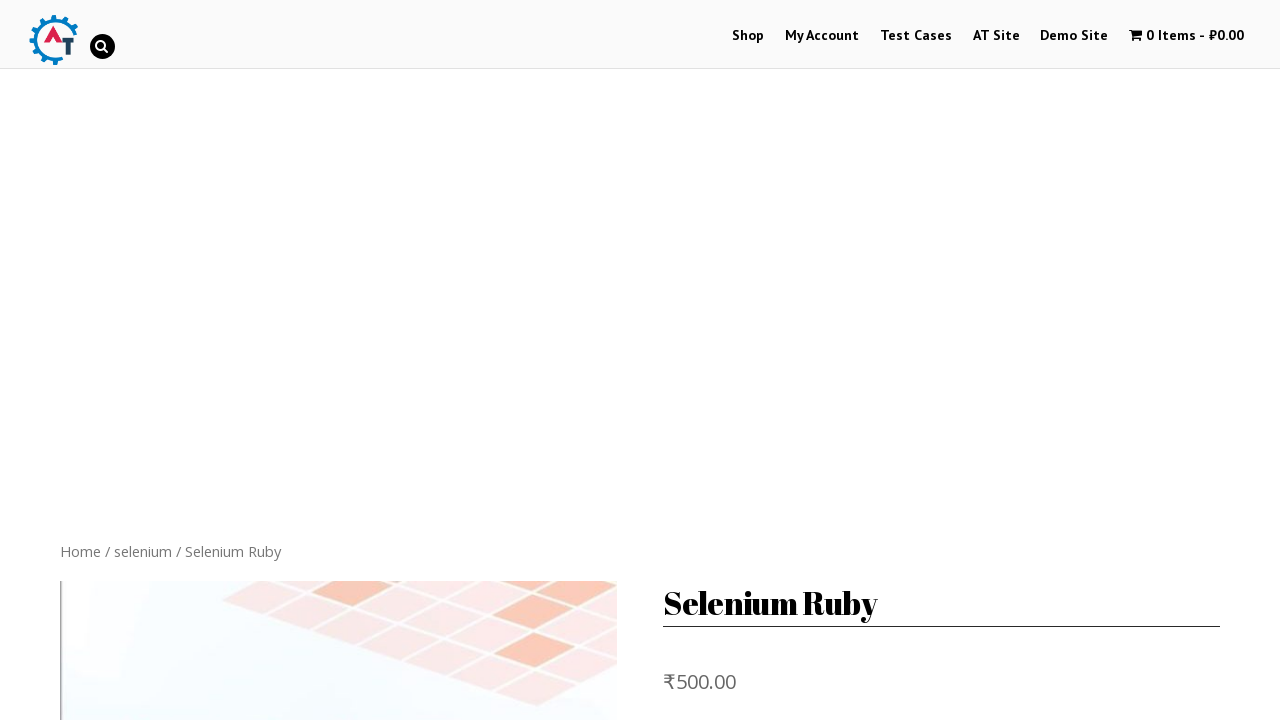

Verified description content exists for product 1
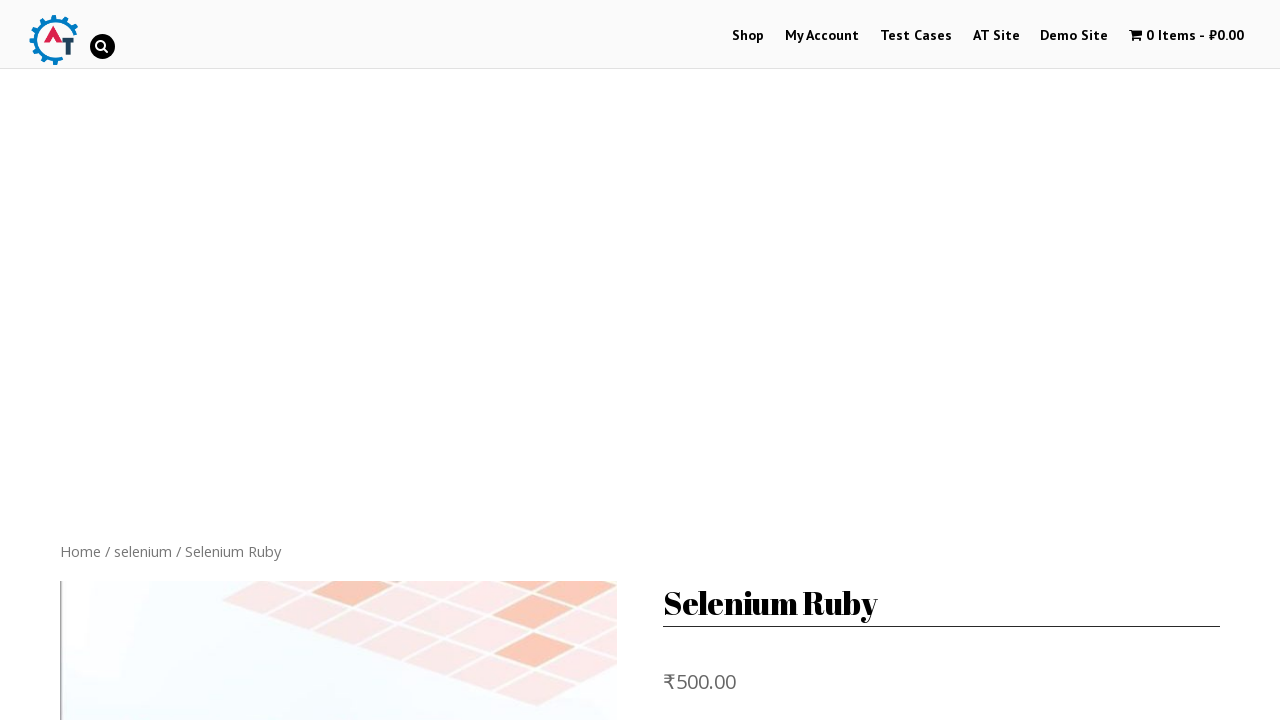

Navigated back to arrival products page after verifying product 1
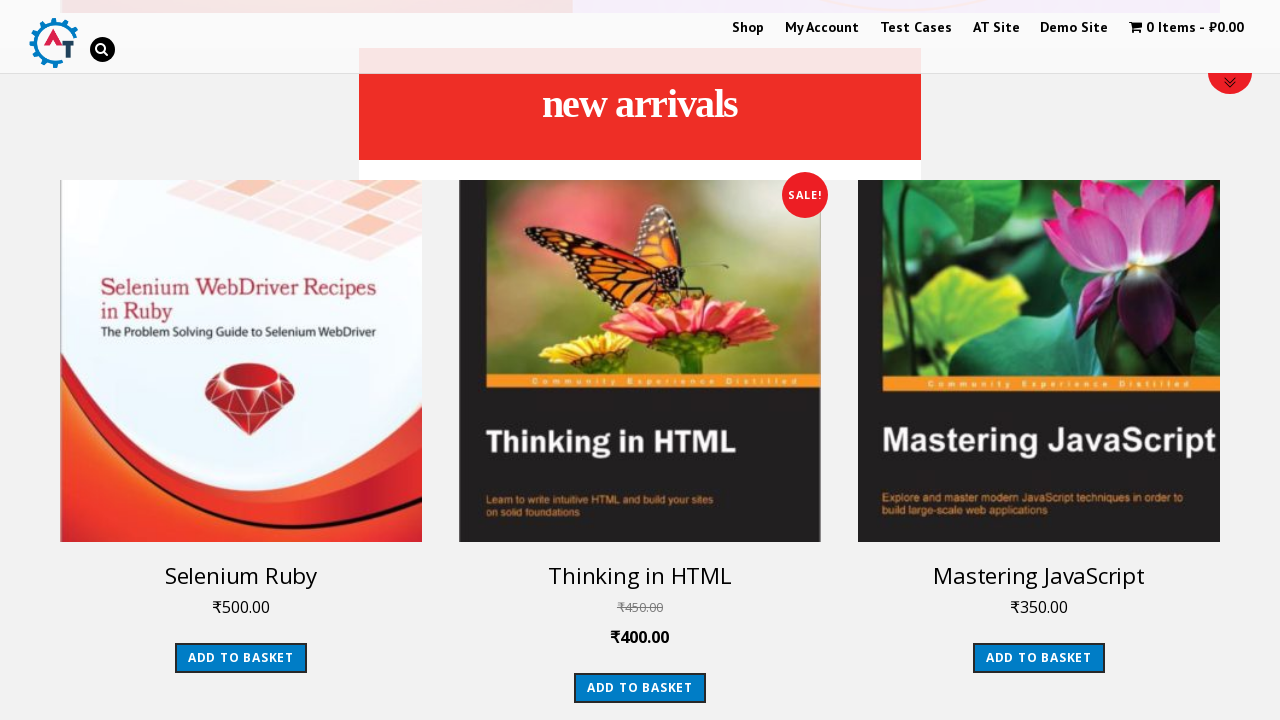

Clicked on arrival product 2 at (640, 361) on a.woocommerce-LoopProduct-link img >> nth=1
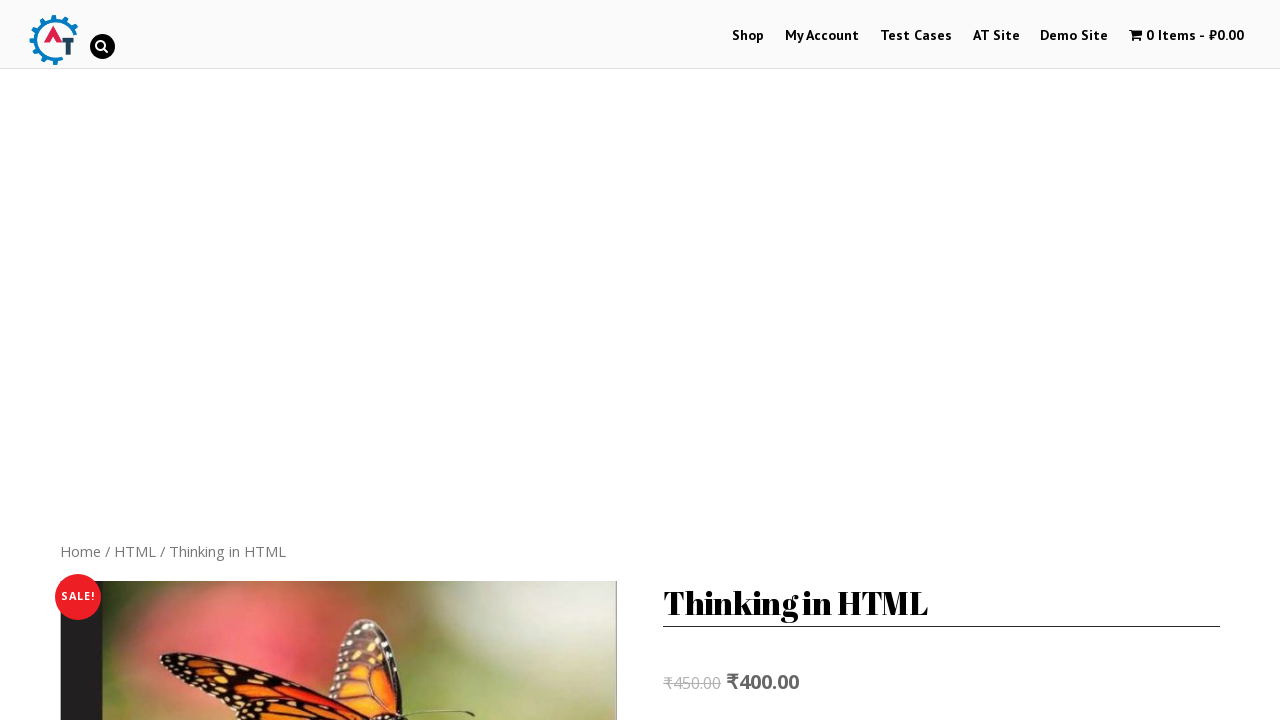

Description tab content loaded for product 2
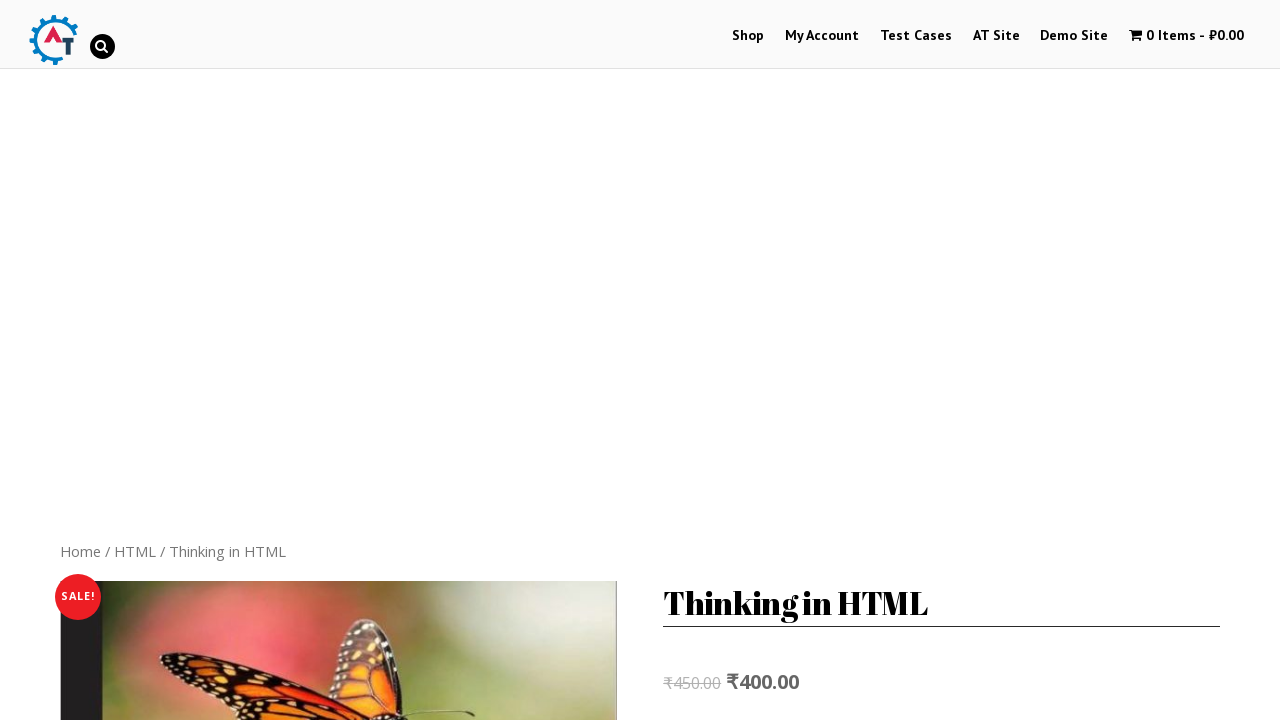

Retrieved description text for product 2: This book provides you with an intermediate knowle...
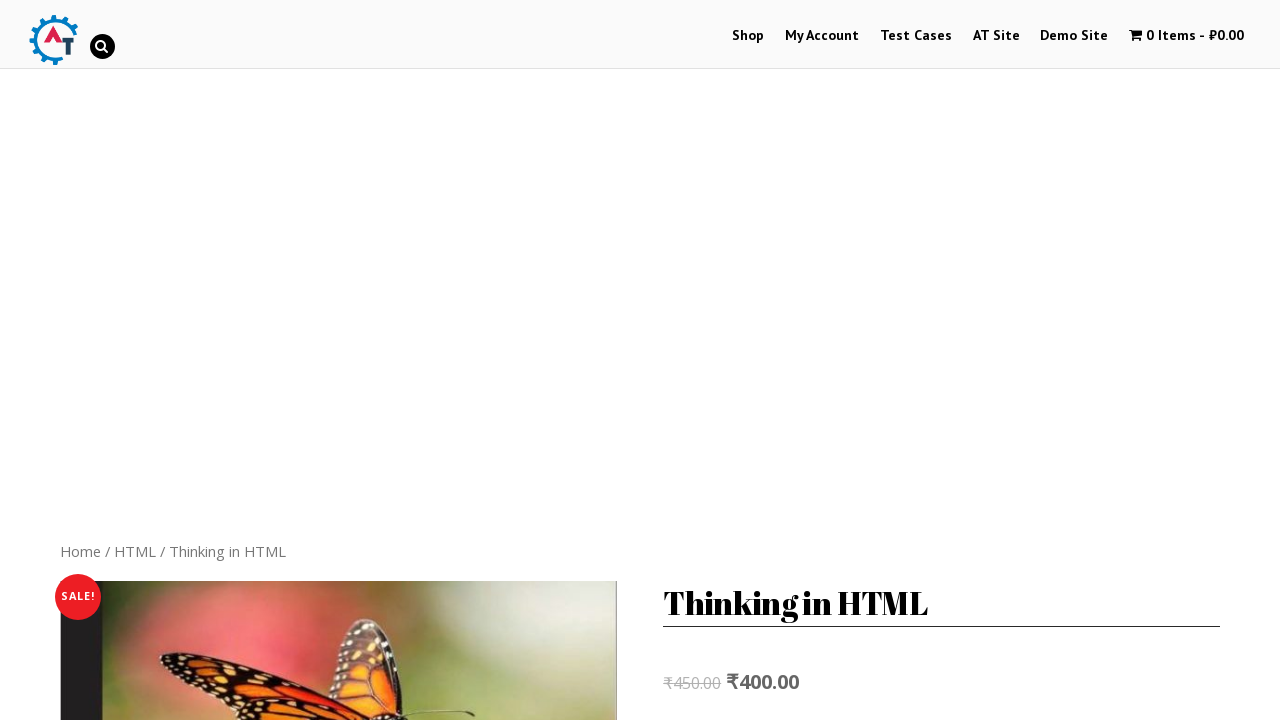

Verified description content exists for product 2
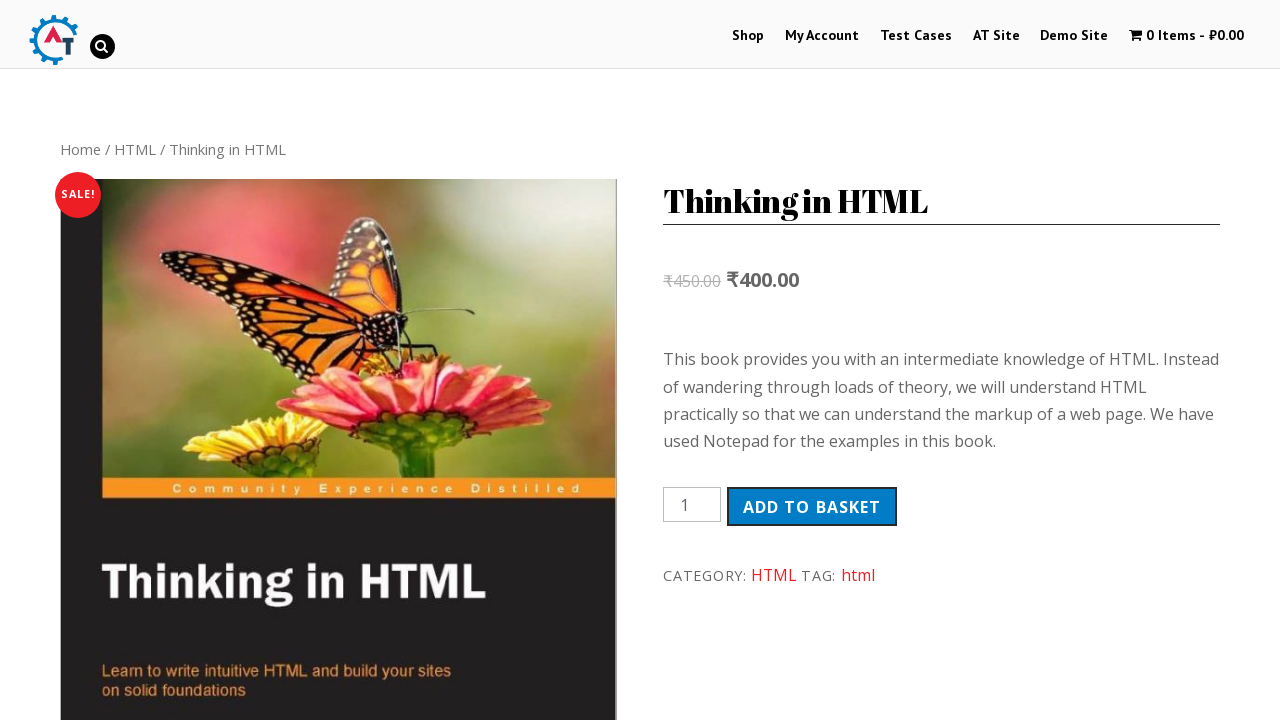

Navigated back to arrival products page after verifying product 2
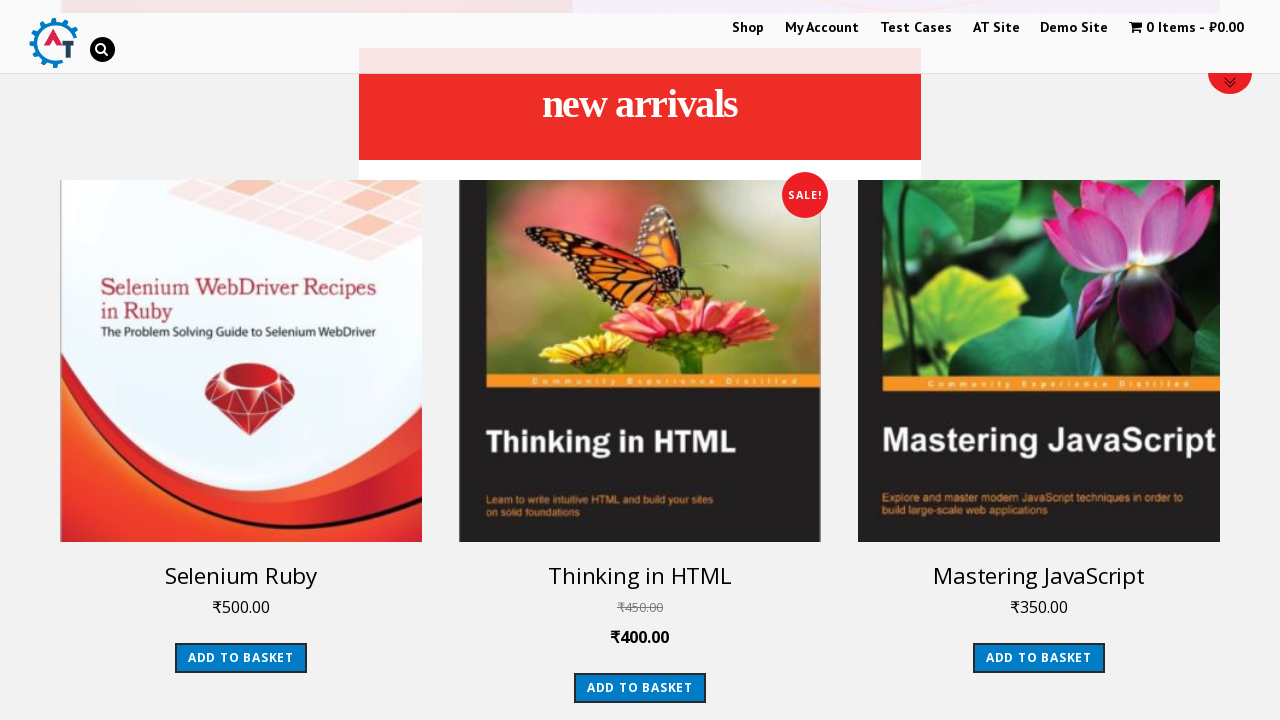

Clicked on arrival product 3 at (1039, 361) on a.woocommerce-LoopProduct-link img >> nth=2
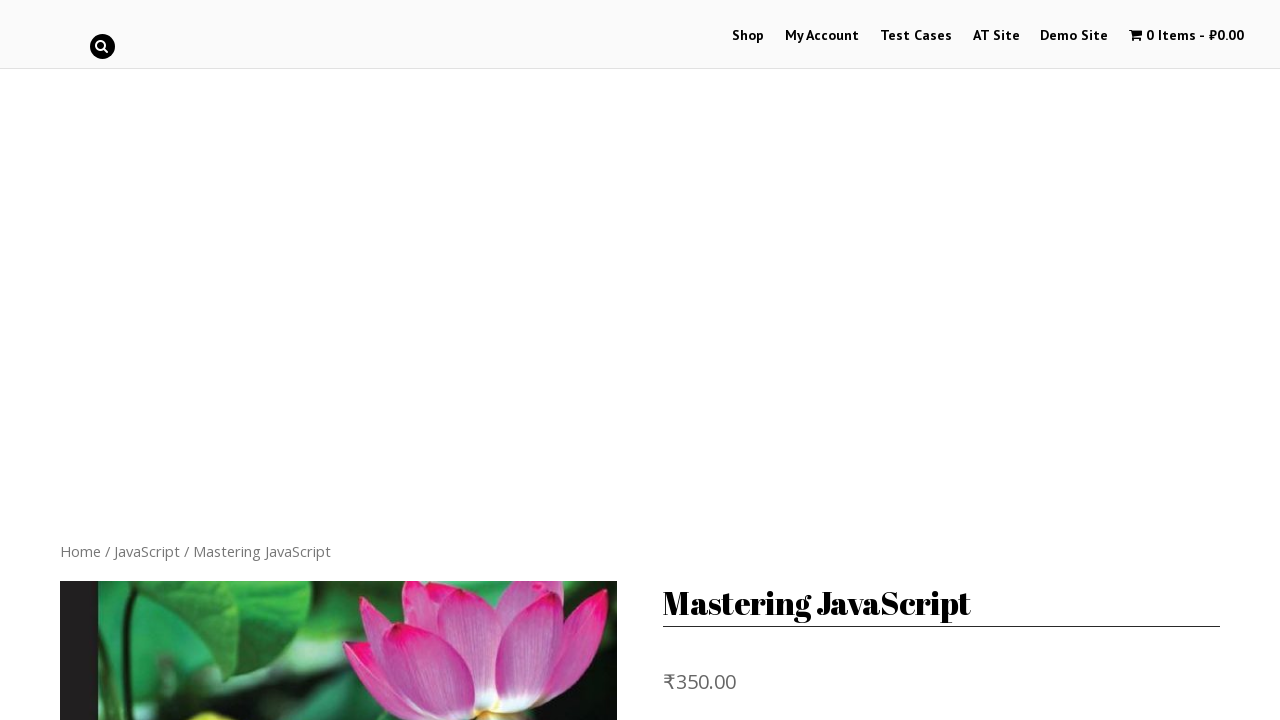

Description tab content loaded for product 3
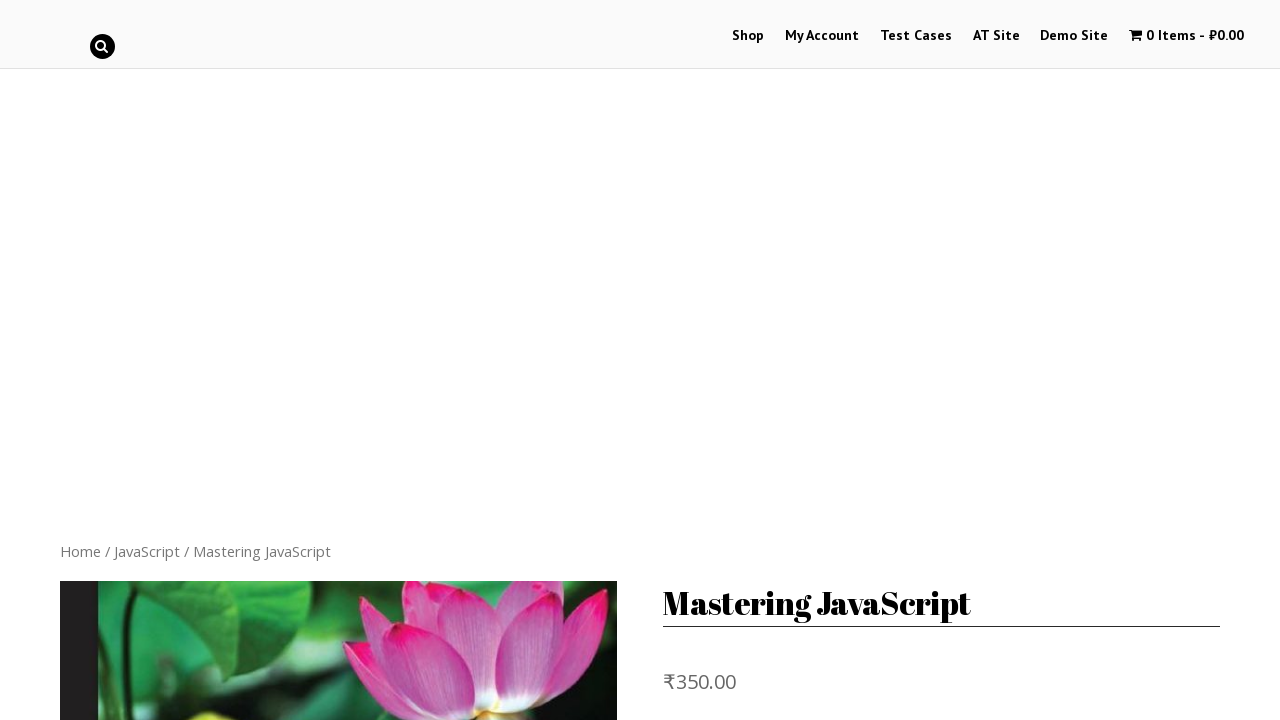

Retrieved description text for product 3: It would seem that everything that needs to be wri...
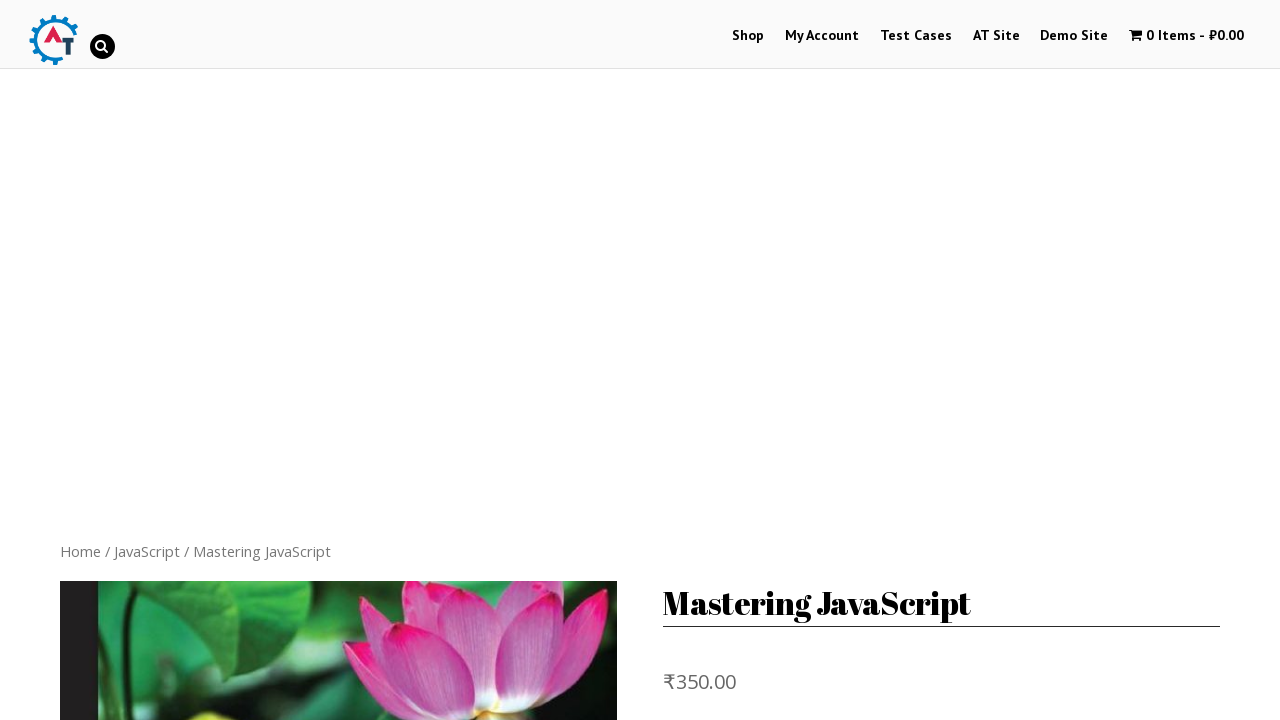

Verified description content exists for product 3
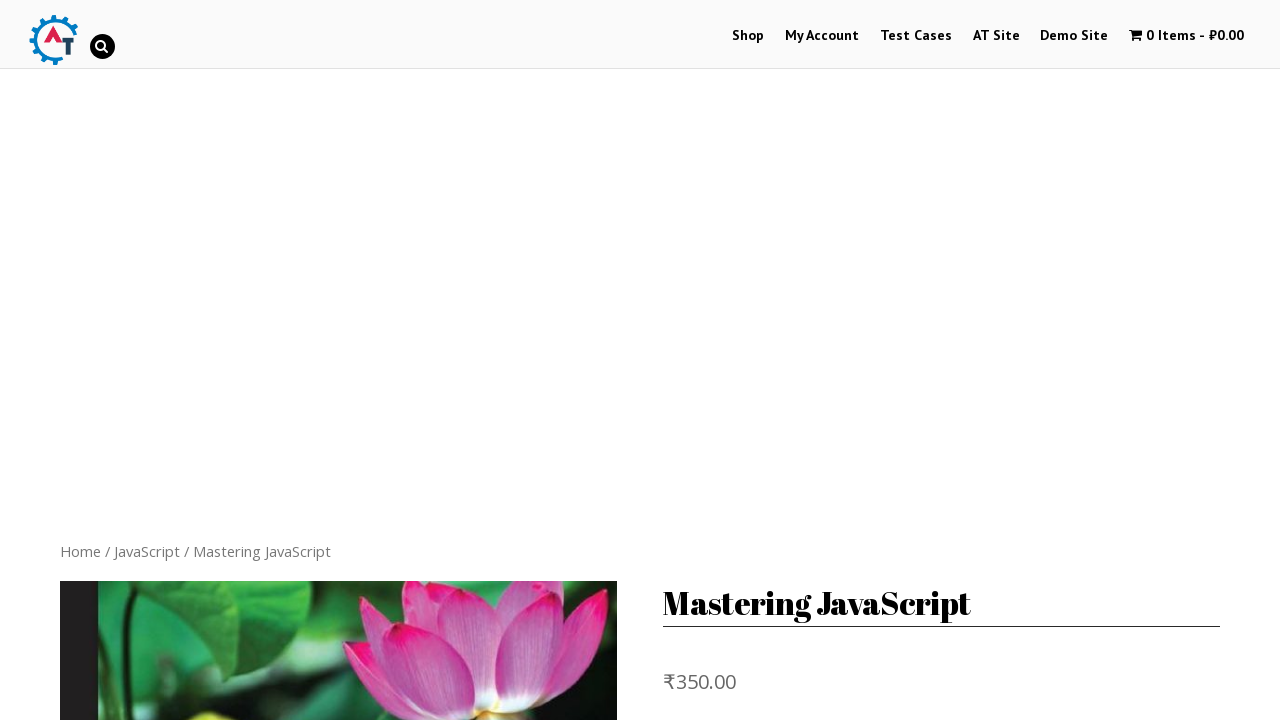

Navigated back to arrival products page after verifying product 3
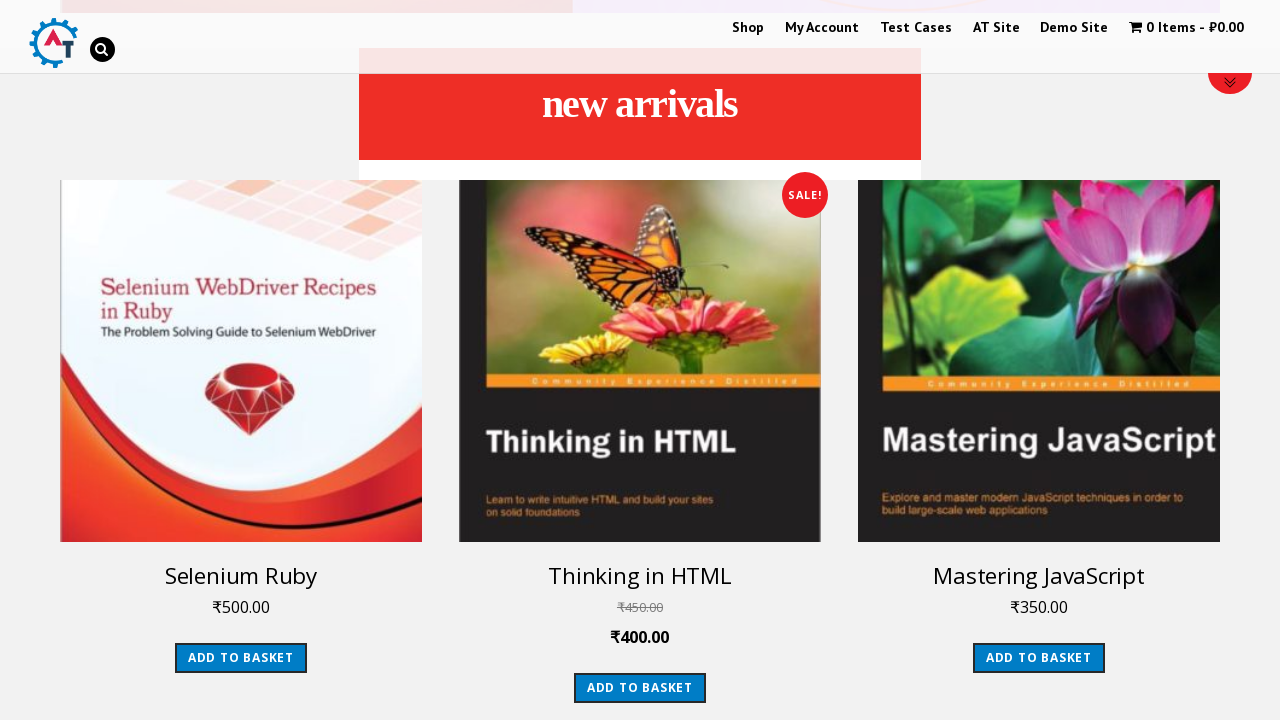

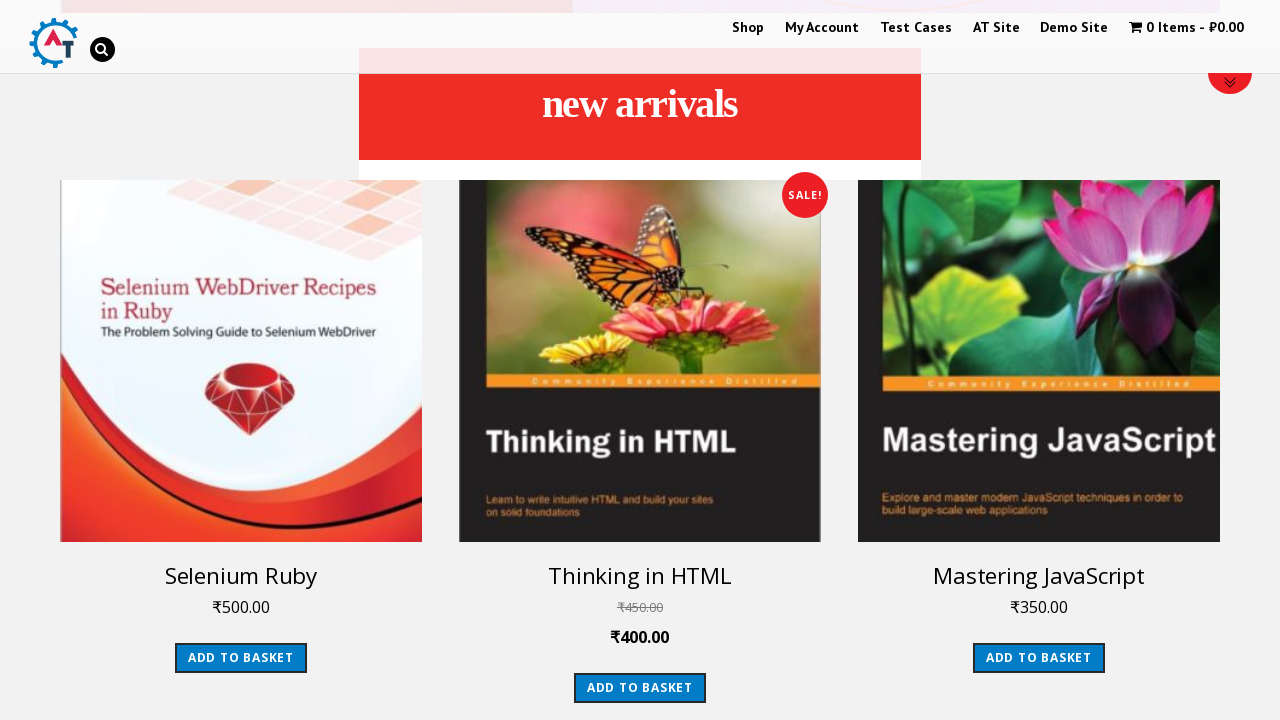